Tests that edits are saved when the edit field loses focus (blur event)

Starting URL: https://demo.playwright.dev/todomvc

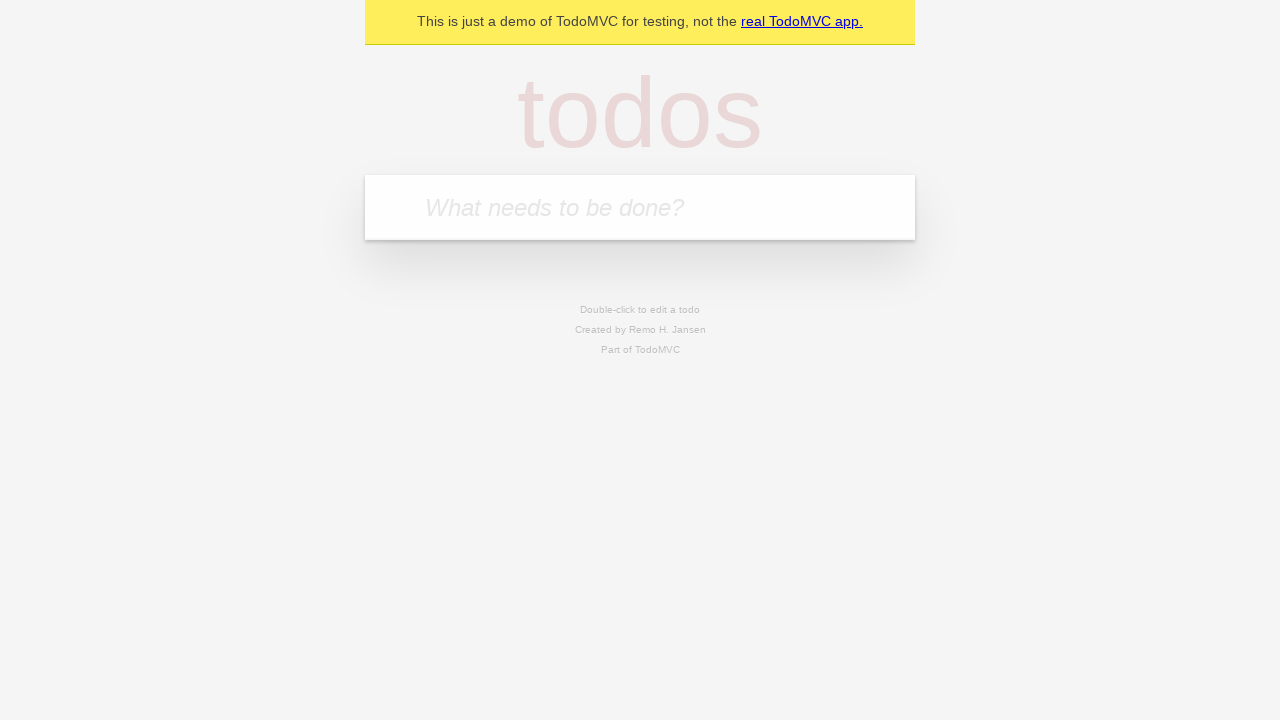

Filled first todo input with 'buy some cheese' on internal:attr=[placeholder="What needs to be done?"i]
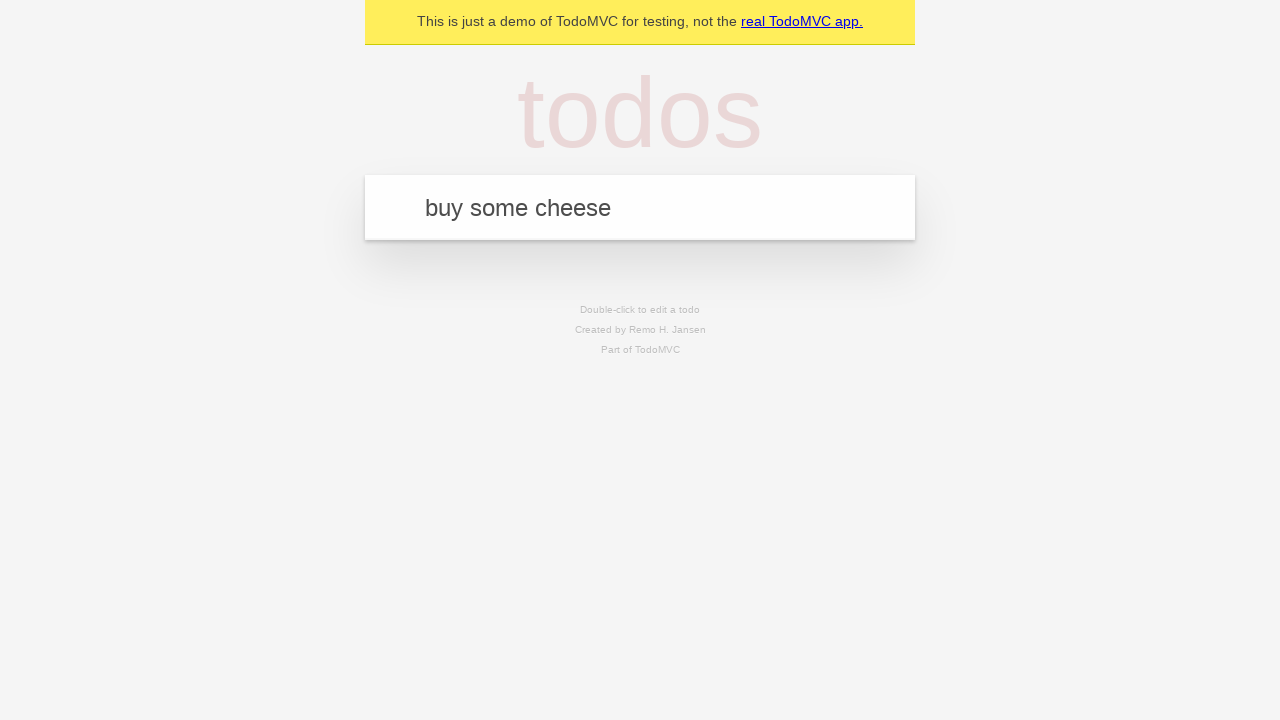

Pressed Enter to create first todo on internal:attr=[placeholder="What needs to be done?"i]
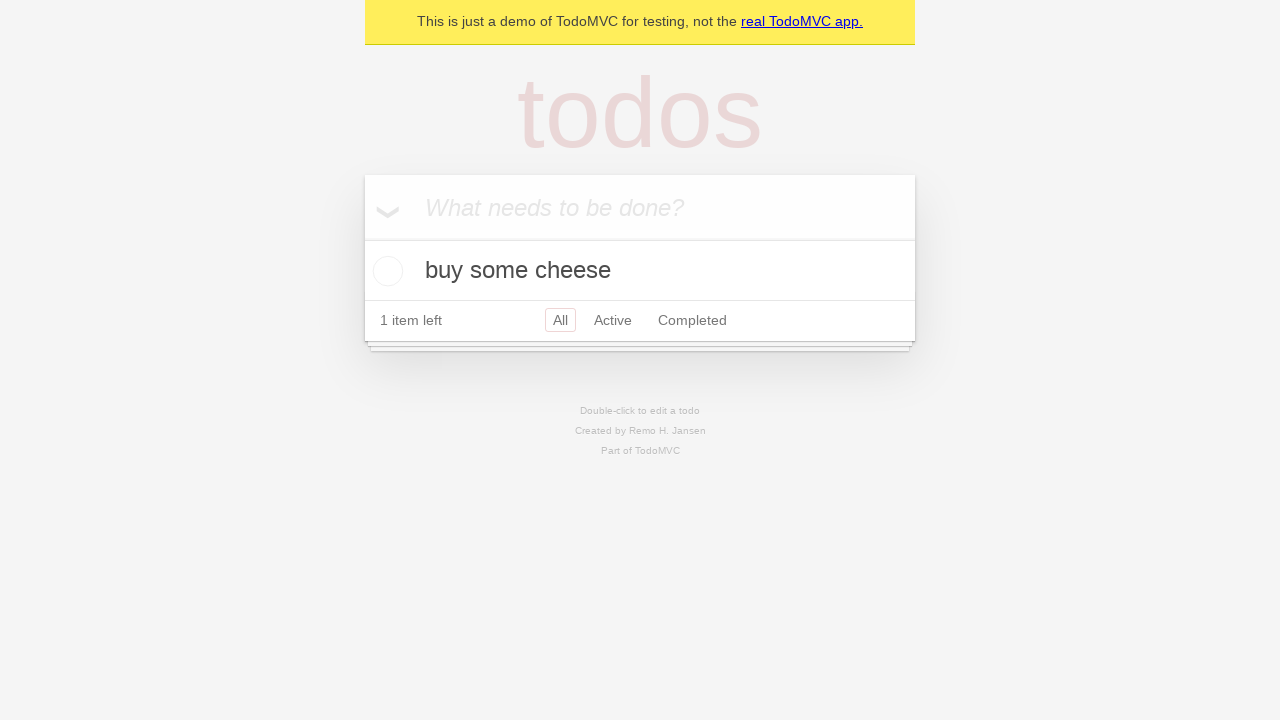

Filled second todo input with 'feed the cat' on internal:attr=[placeholder="What needs to be done?"i]
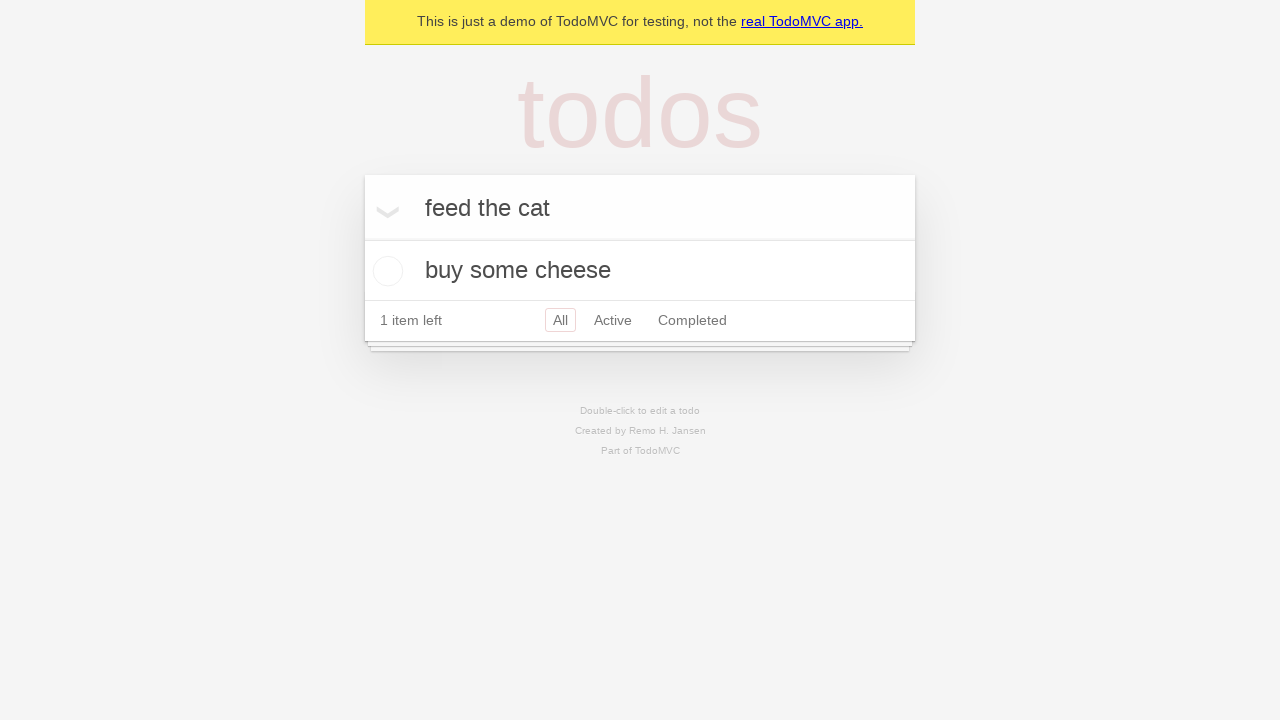

Pressed Enter to create second todo on internal:attr=[placeholder="What needs to be done?"i]
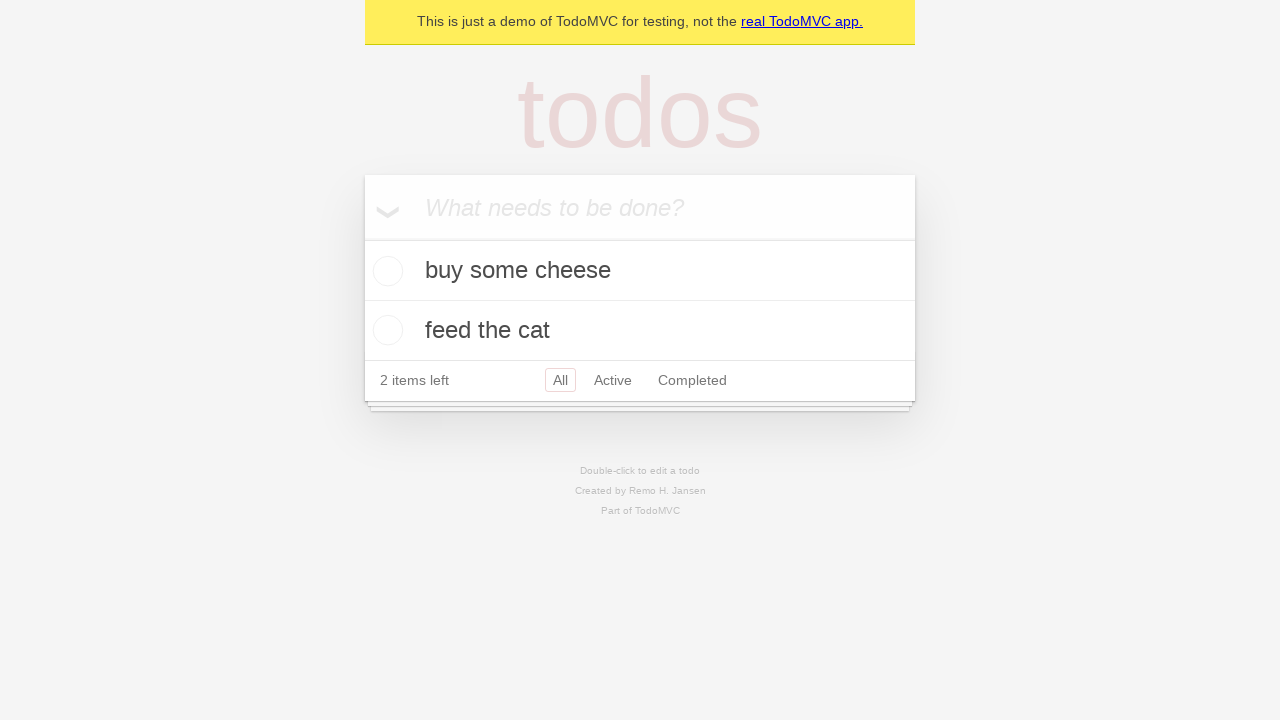

Filled third todo input with 'book a doctors appointment' on internal:attr=[placeholder="What needs to be done?"i]
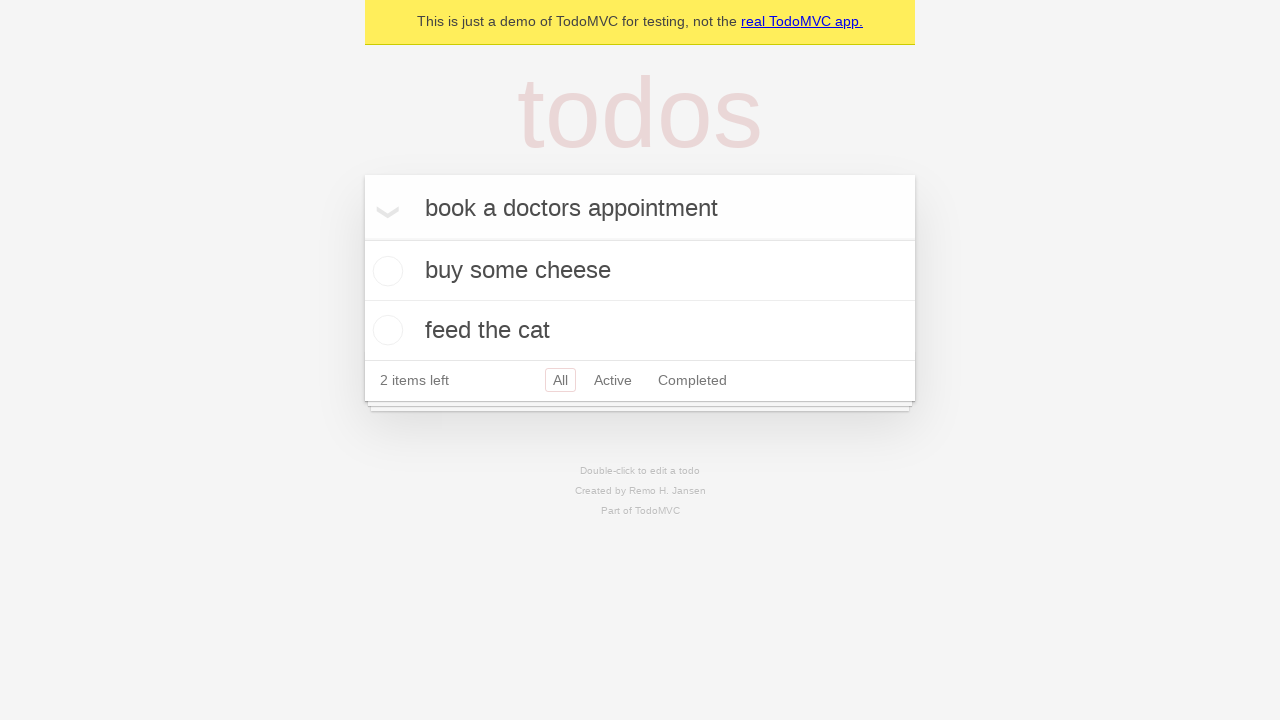

Pressed Enter to create third todo on internal:attr=[placeholder="What needs to be done?"i]
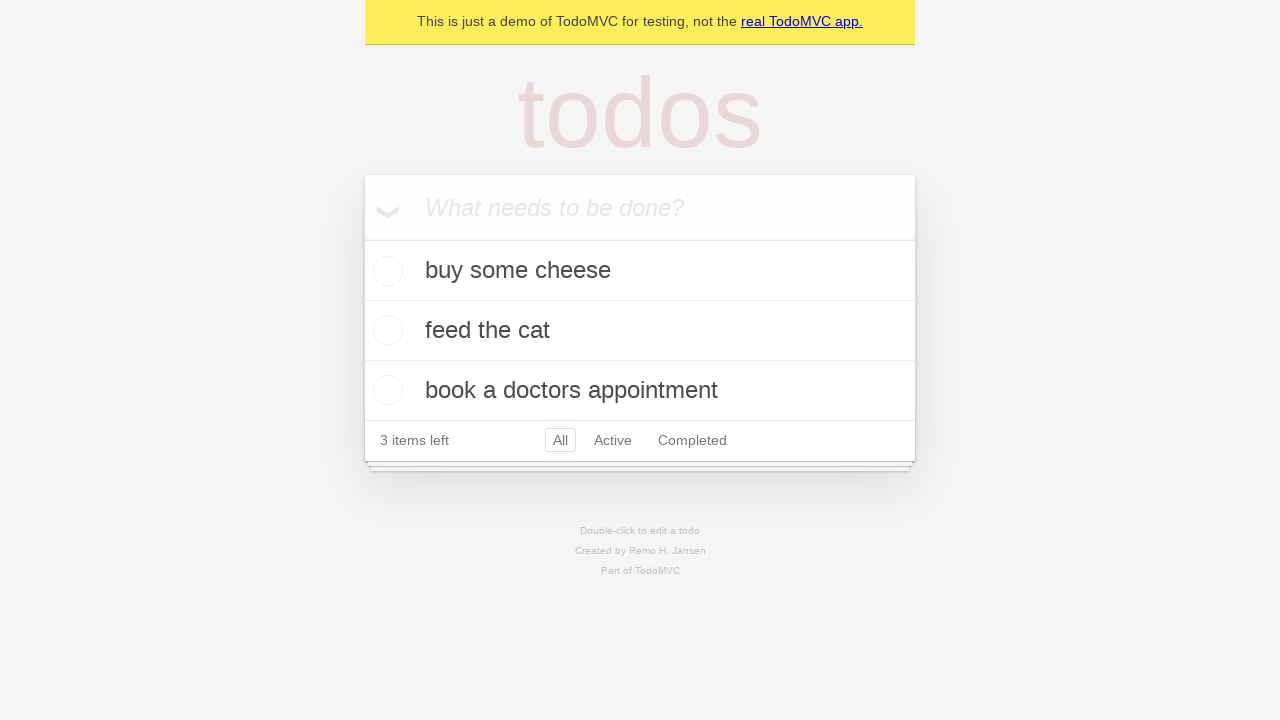

Waited for all three todos to appear in the list
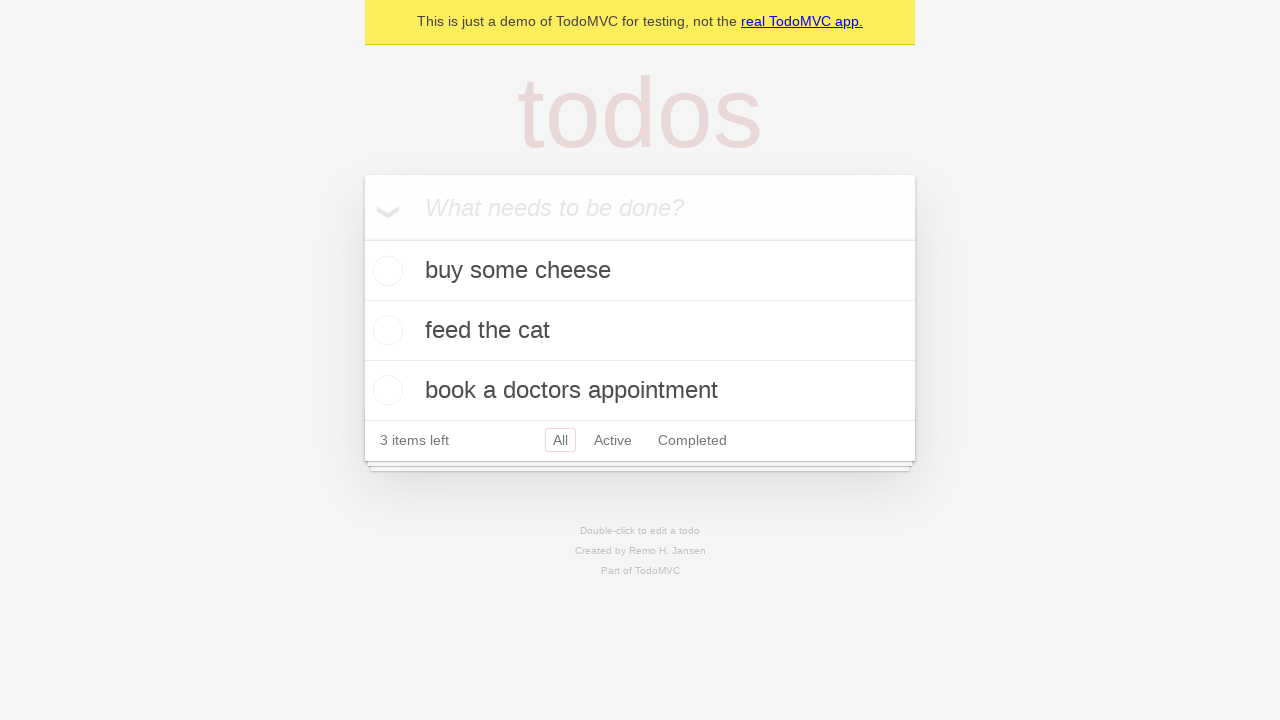

Double-clicked second todo to enter edit mode at (640, 331) on internal:testid=[data-testid="todo-item"s] >> nth=1
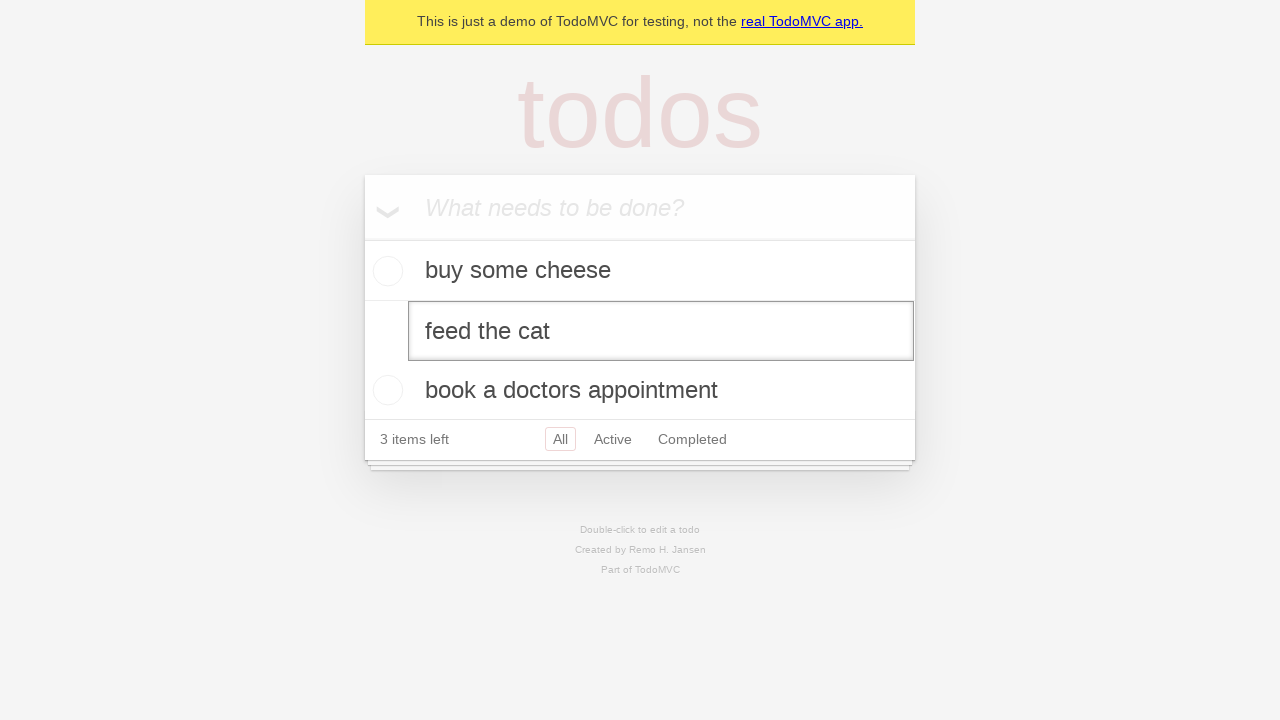

Changed second todo text to 'buy some sausages' on internal:testid=[data-testid="todo-item"s] >> nth=1 >> internal:role=textbox[nam
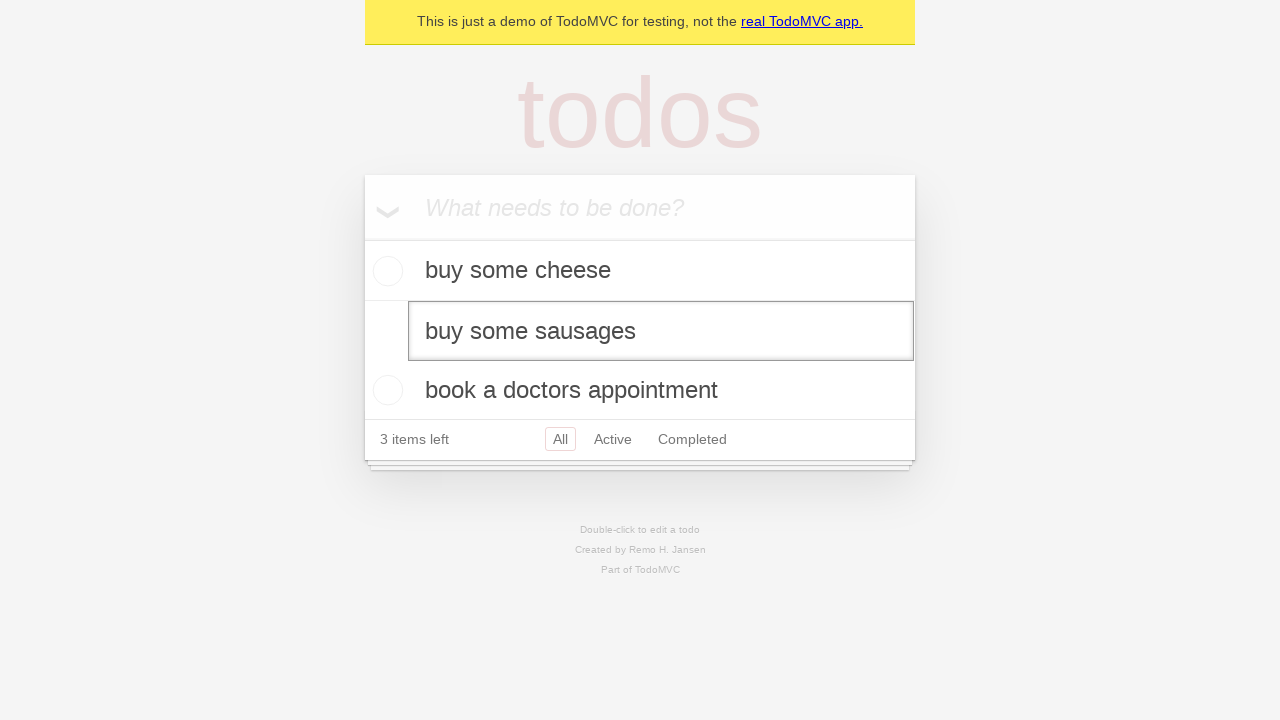

Dispatched blur event to save edit changes
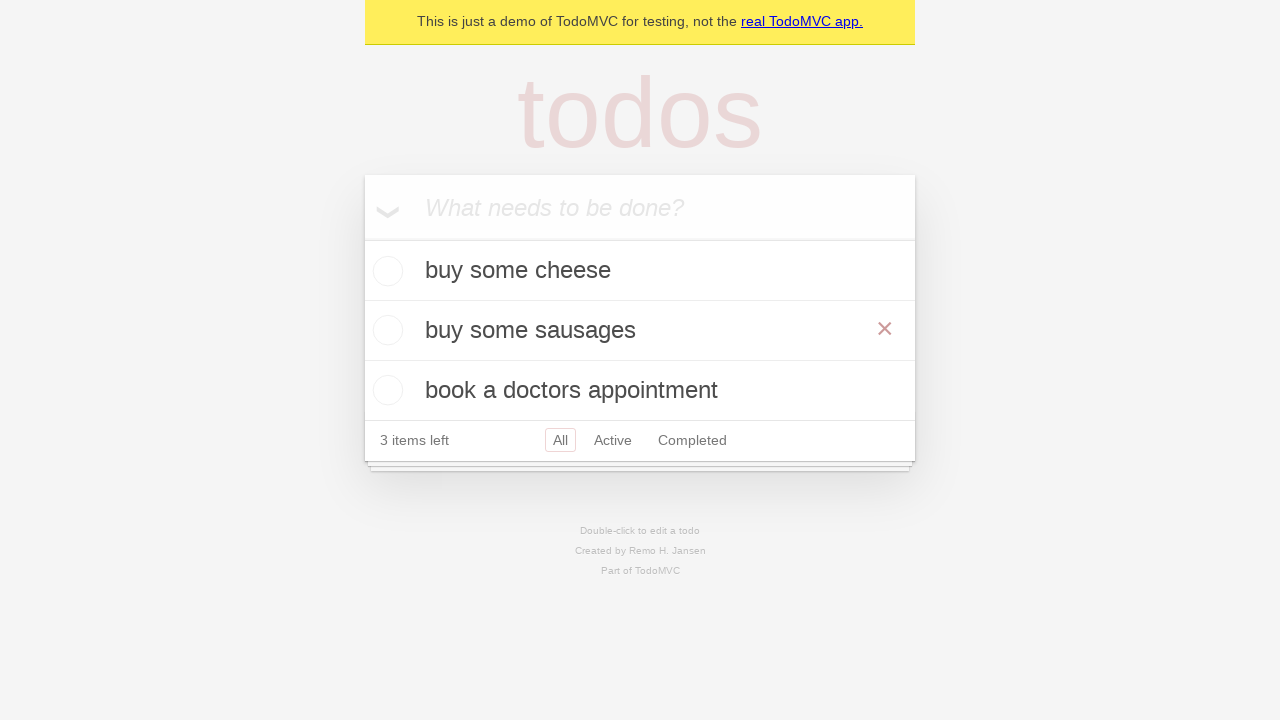

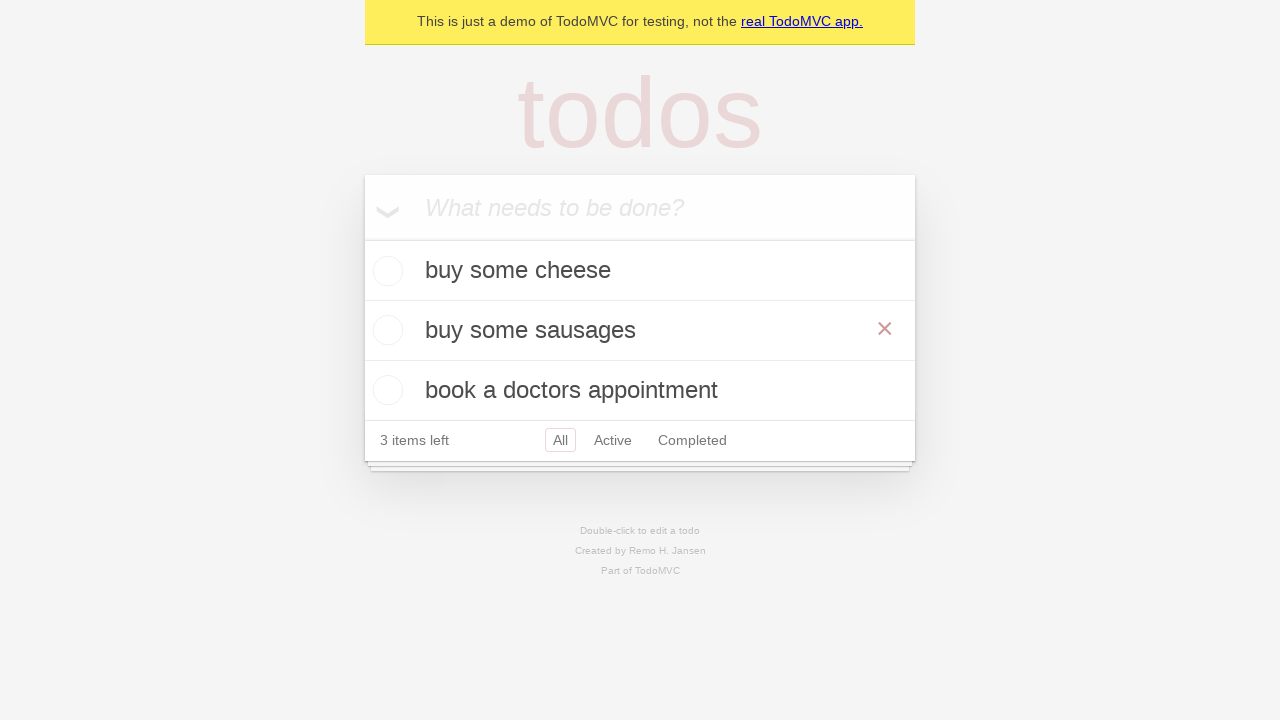